Tests dropdown functionality on a travel booking form by selecting senior citizen discount checkbox and increasing adult passenger count to 5

Starting URL: https://rahulshettyacademy.com/dropdownsPractise/

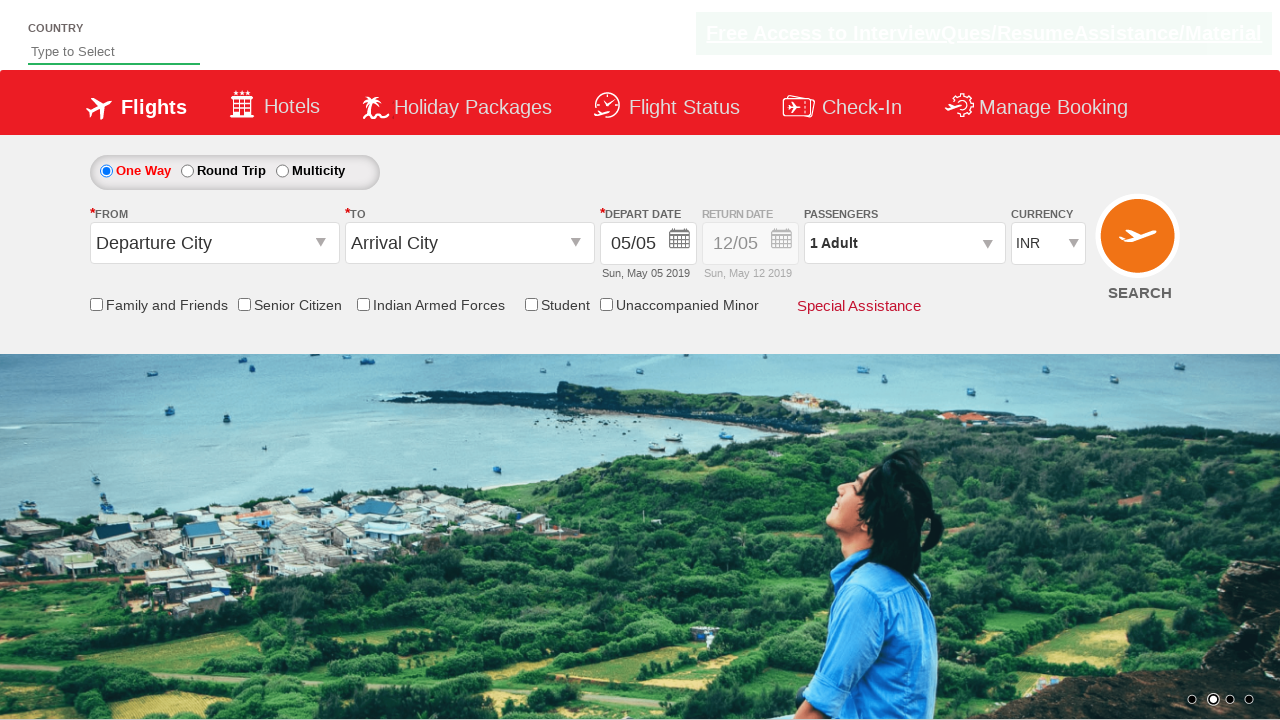

Verified senior citizen discount checkbox is not initially selected
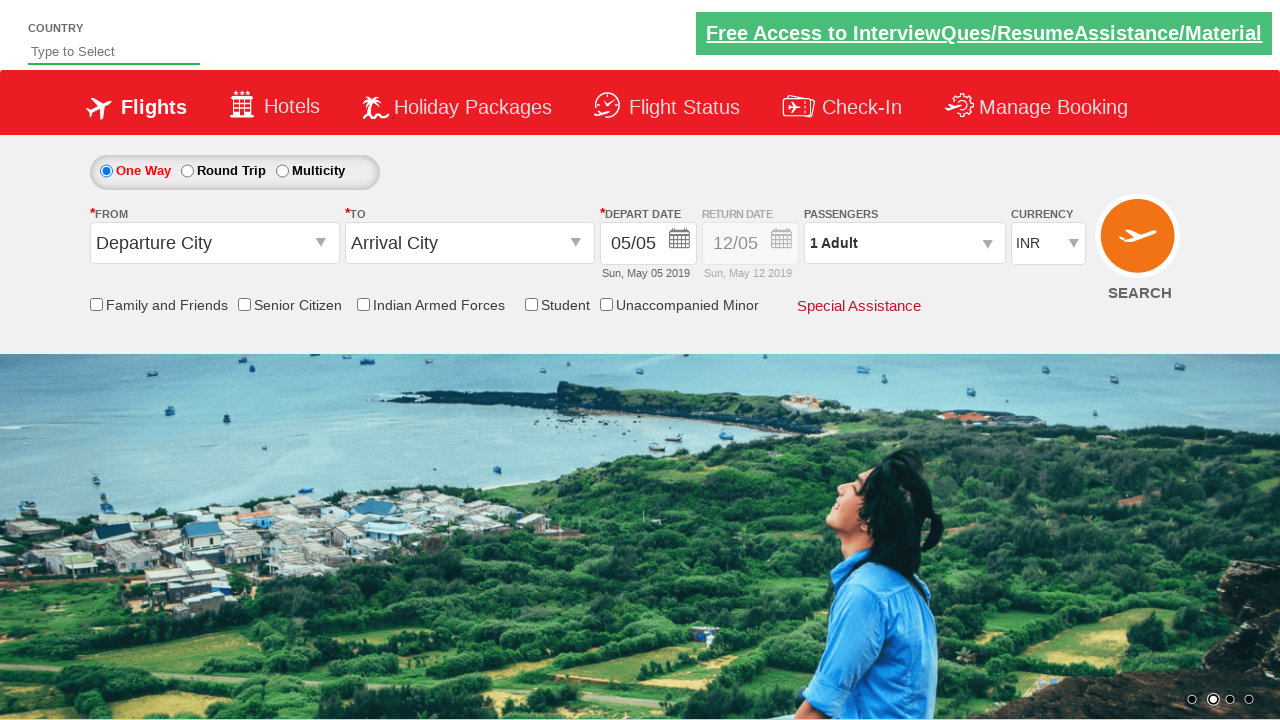

Clicked senior citizen discount checkbox at (244, 304) on input[id*=SeniorCitizenDiscount]
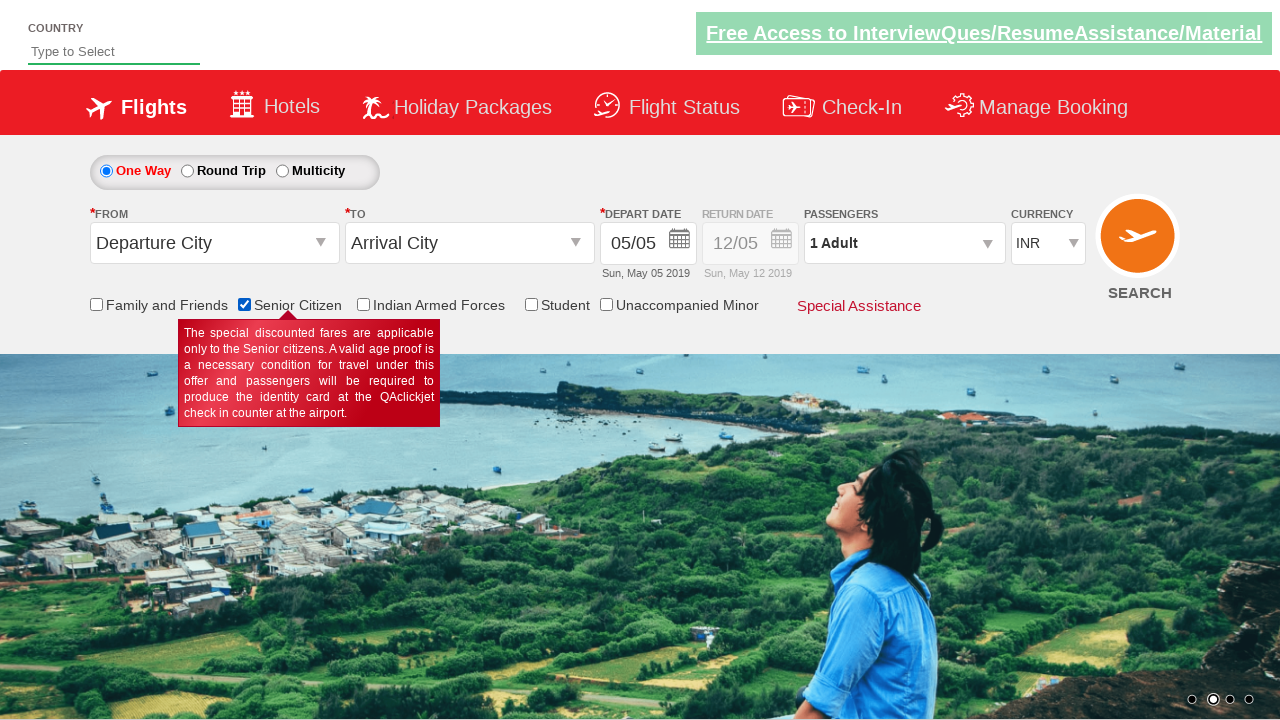

Verified senior citizen discount checkbox is now selected
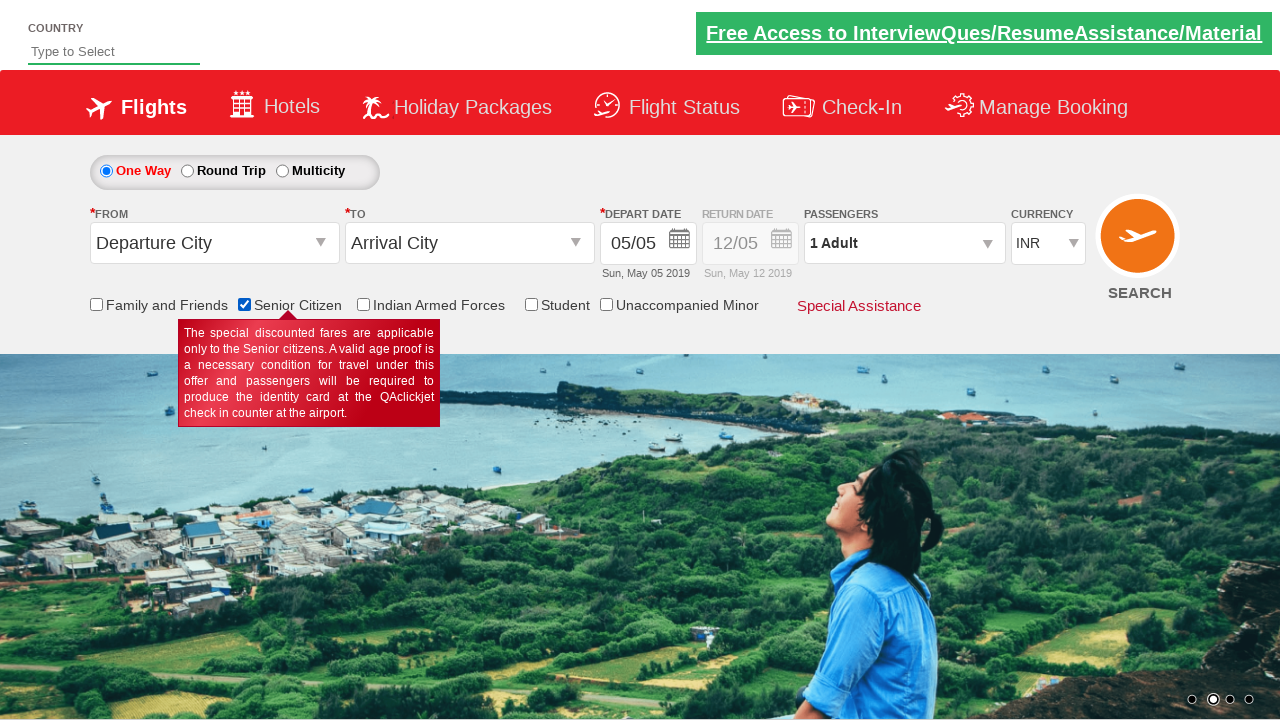

Clicked on passenger info dropdown at (904, 243) on #divpaxinfo
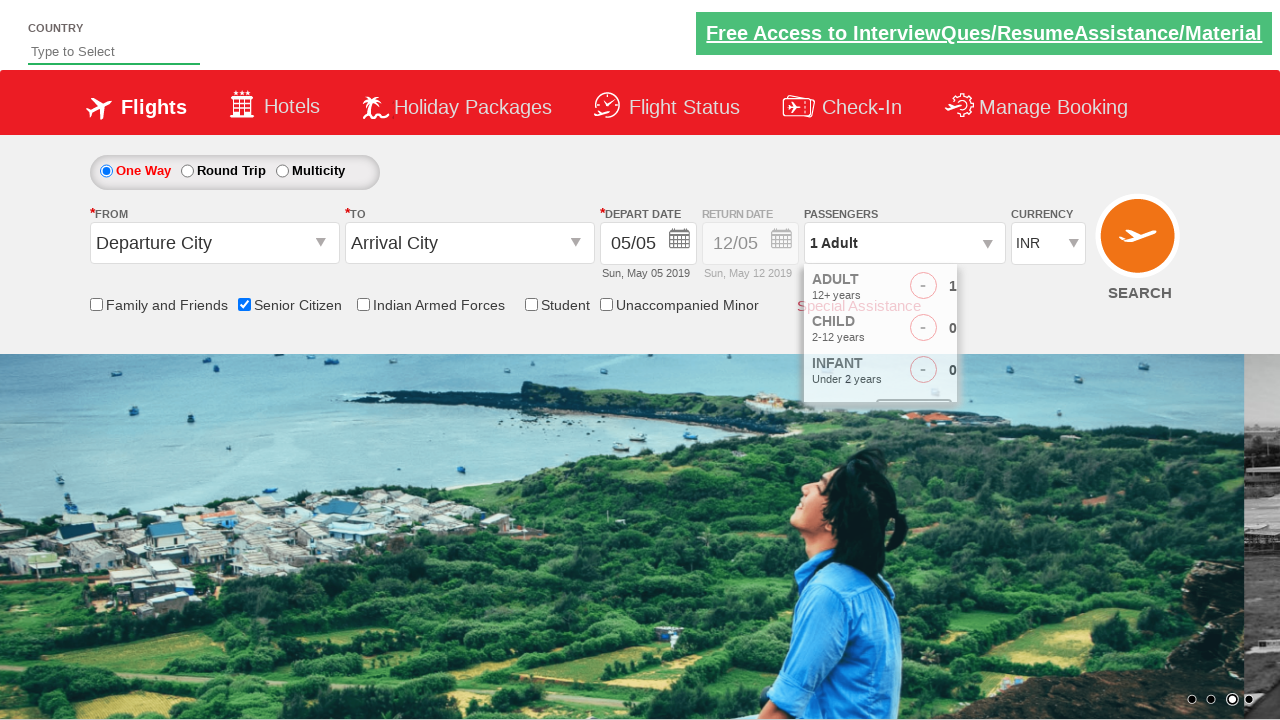

Clicked increase adult button (iteration 1 of 4) at (982, 288) on #hrefIncAdt
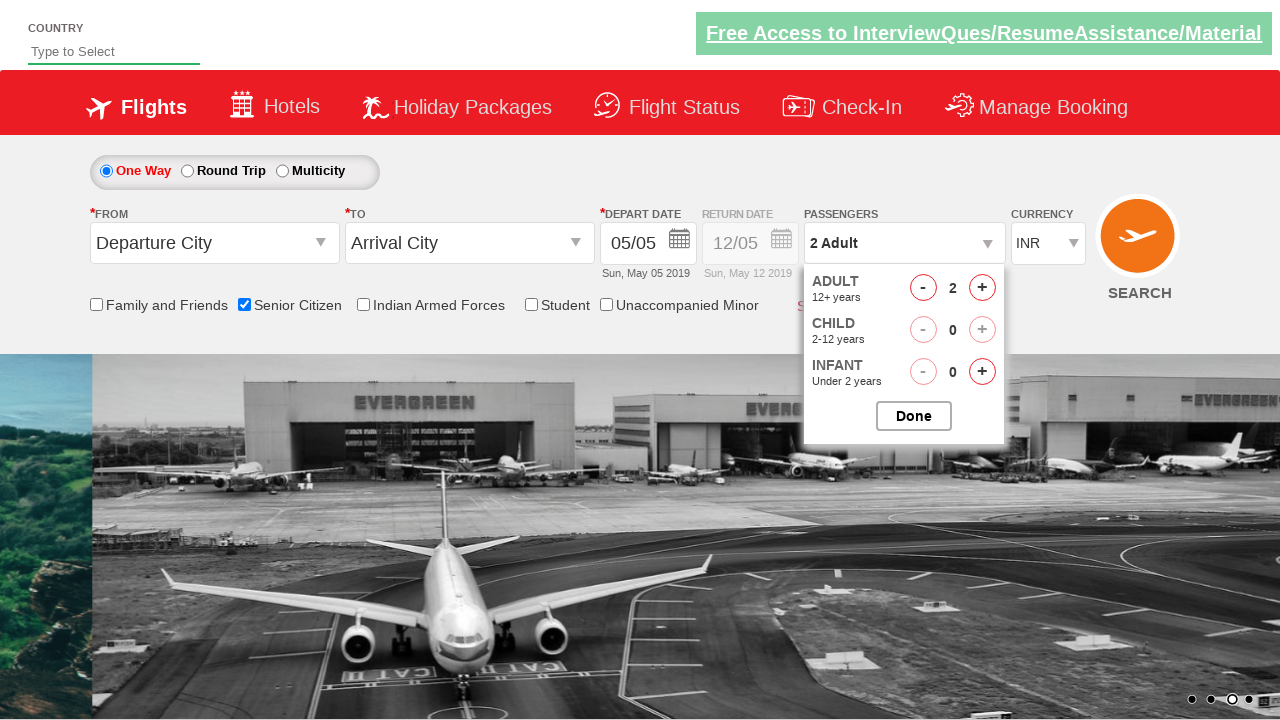

Clicked increase adult button (iteration 2 of 4) at (982, 288) on #hrefIncAdt
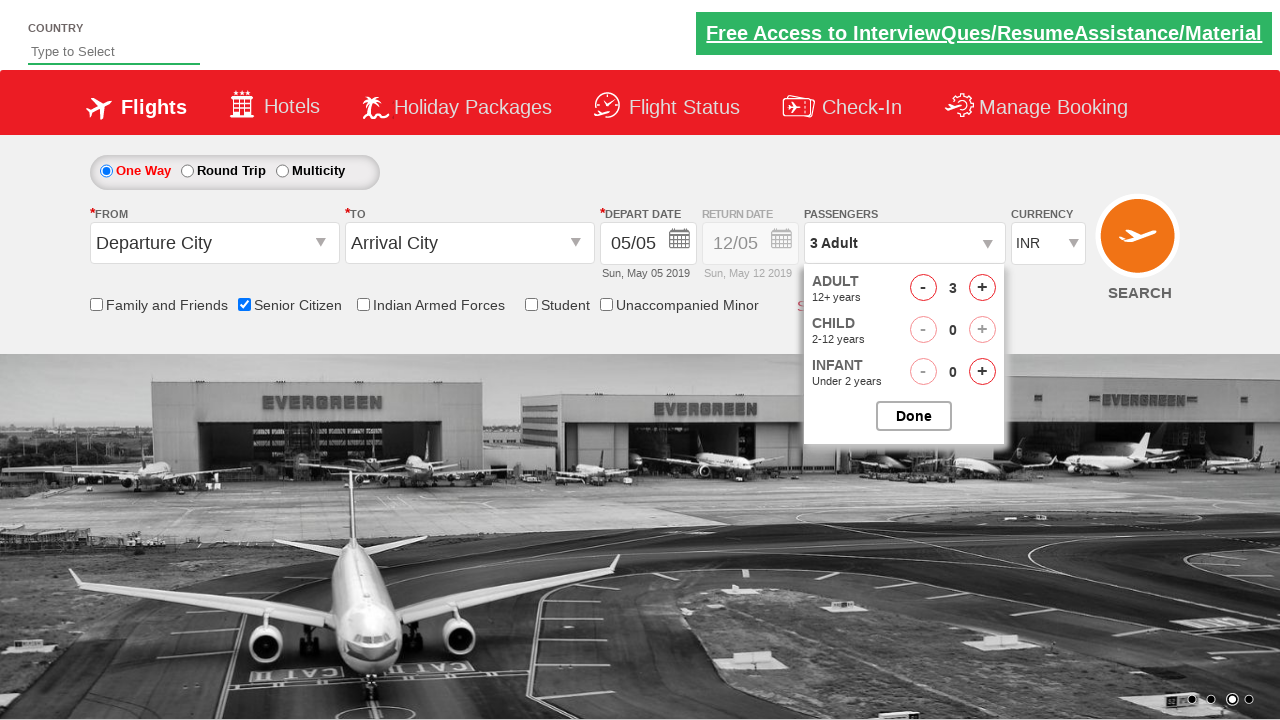

Clicked increase adult button (iteration 3 of 4) at (982, 288) on #hrefIncAdt
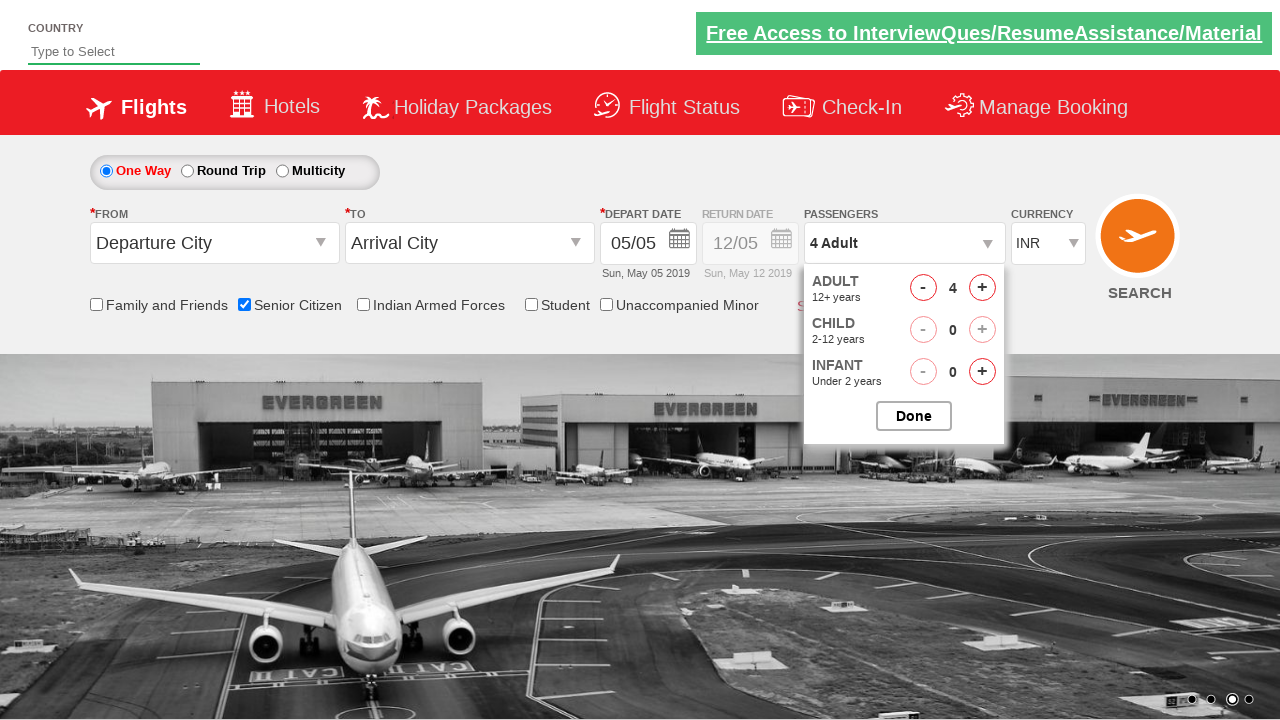

Clicked increase adult button (iteration 4 of 4) at (982, 288) on #hrefIncAdt
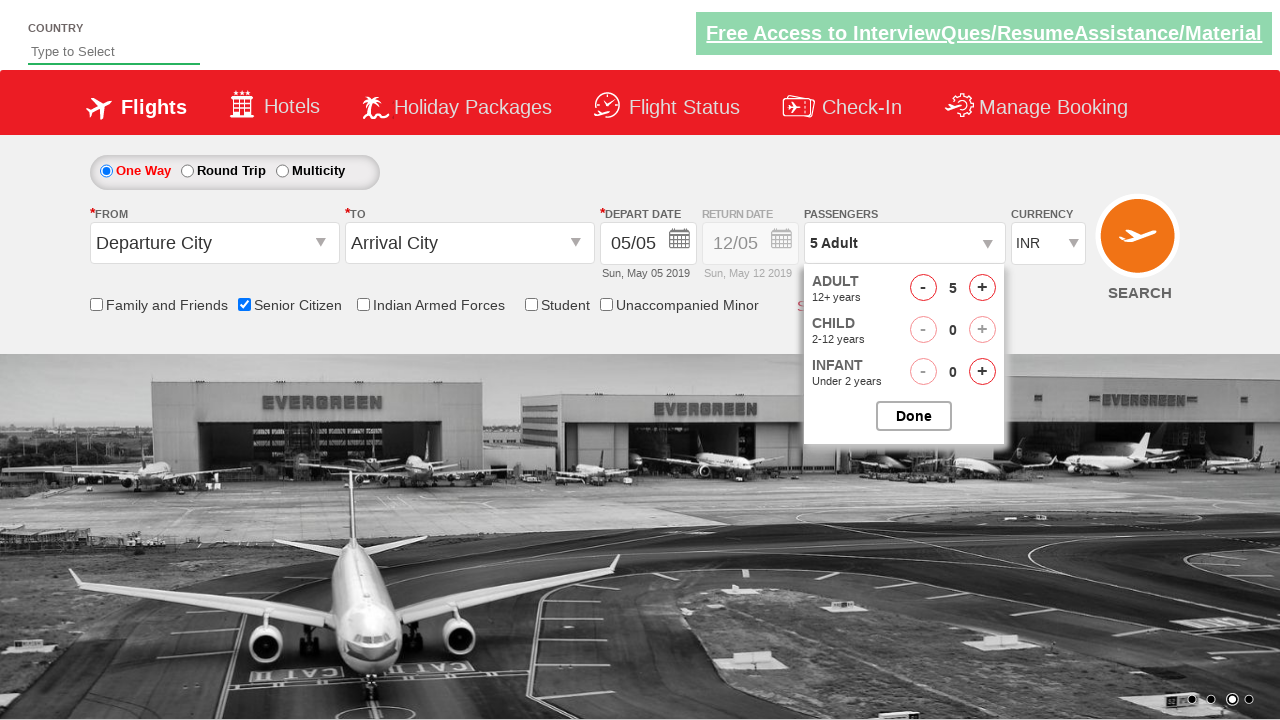

Closed the passenger selection dropdown at (914, 416) on #btnclosepaxoption
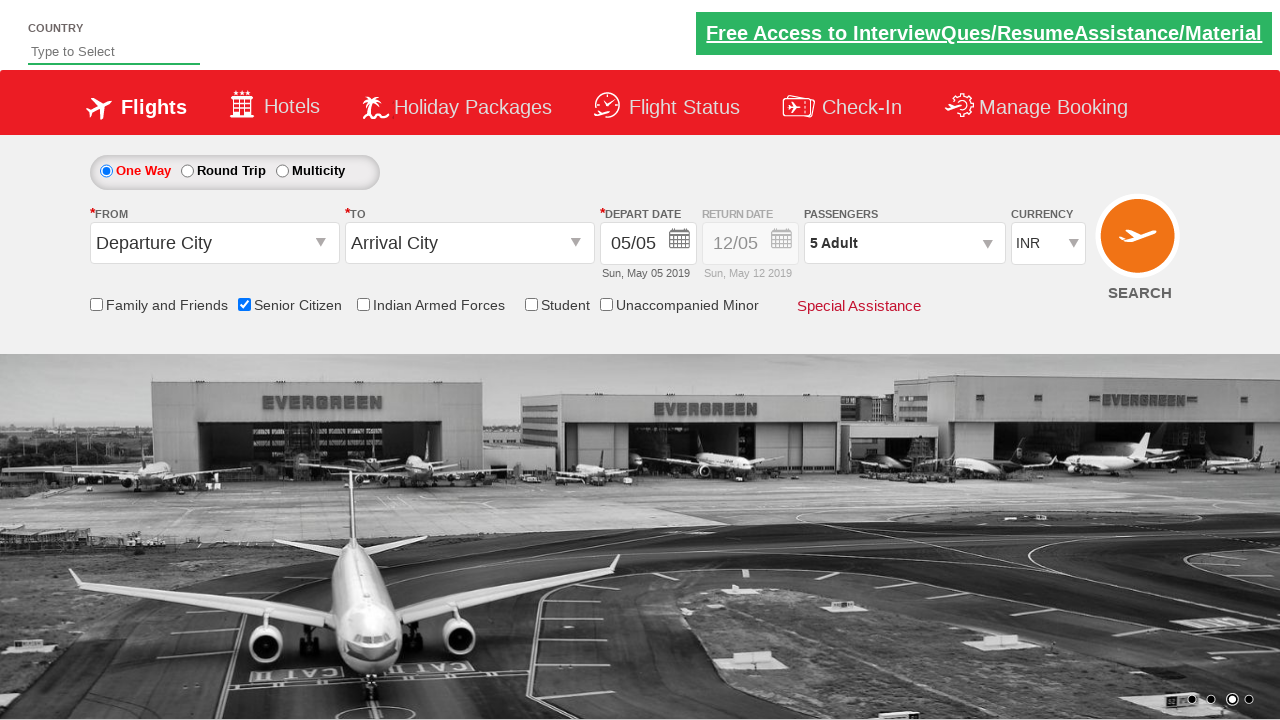

Verified passenger count displays '5 Adult'
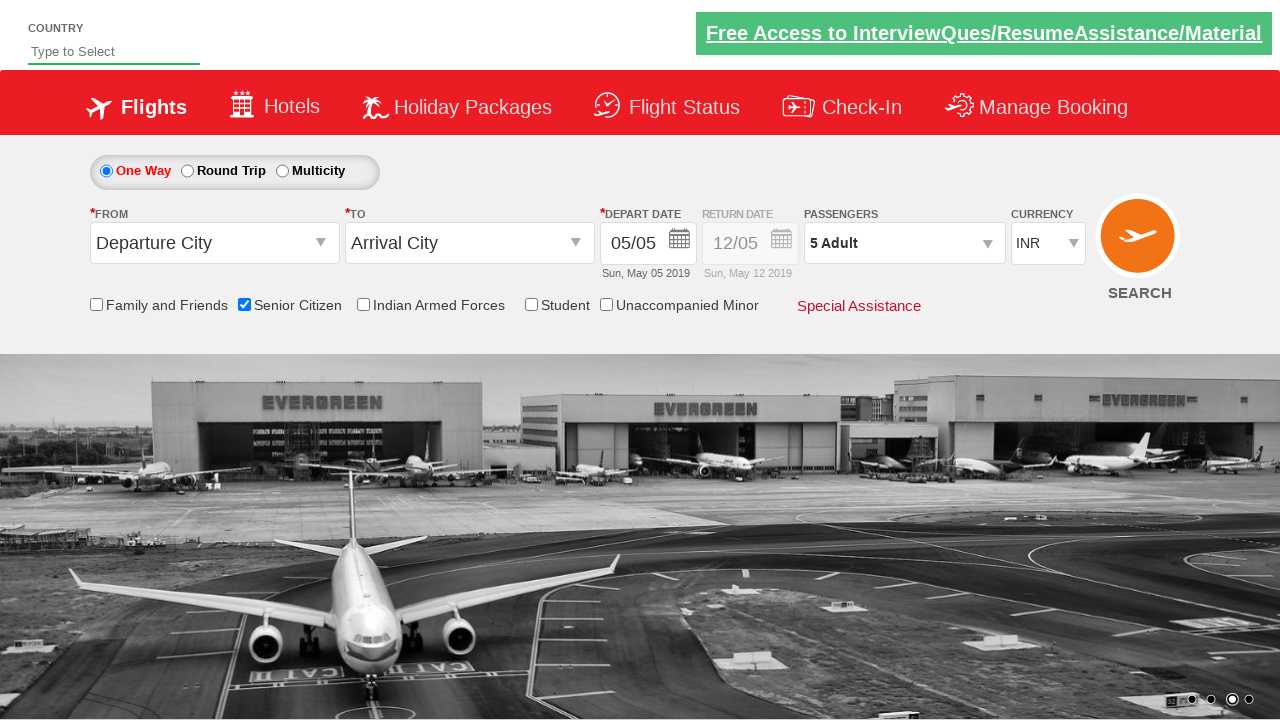

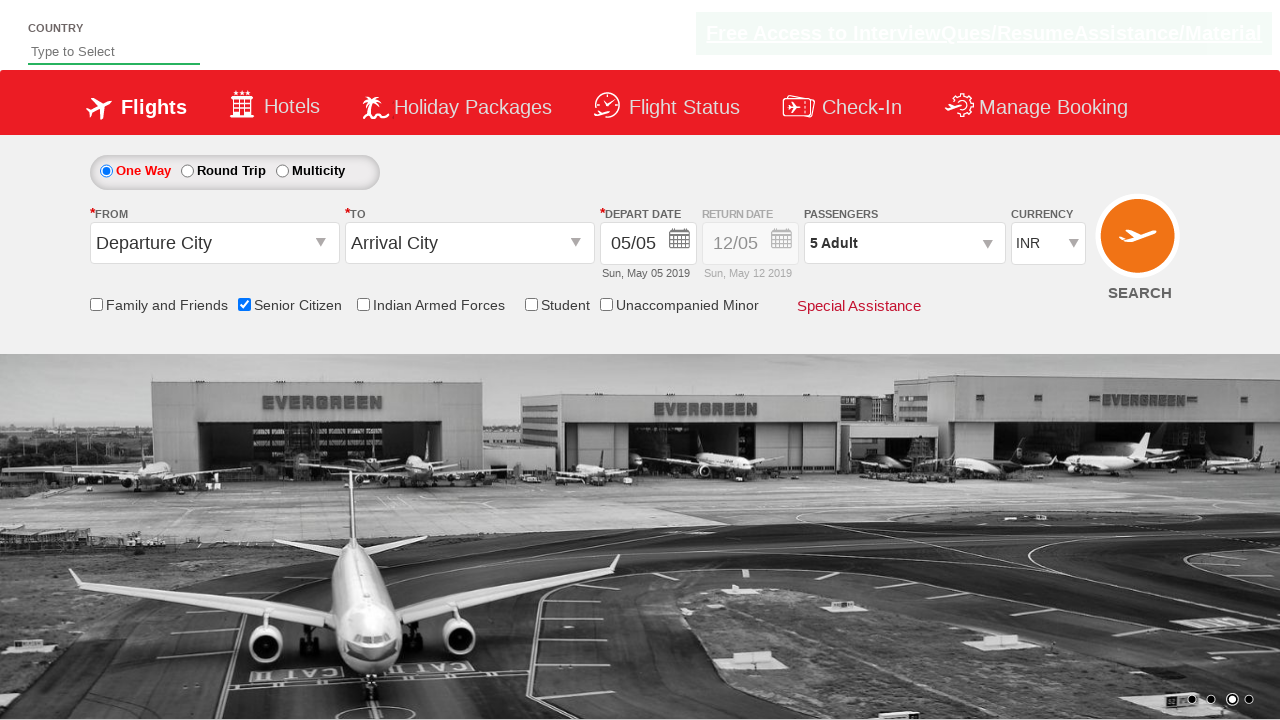